Tests navigation by clicking on the "A/B Testing" link, verifying the page title, navigating back, and verifying the home page title.

Starting URL: https://practice.cydeo.com

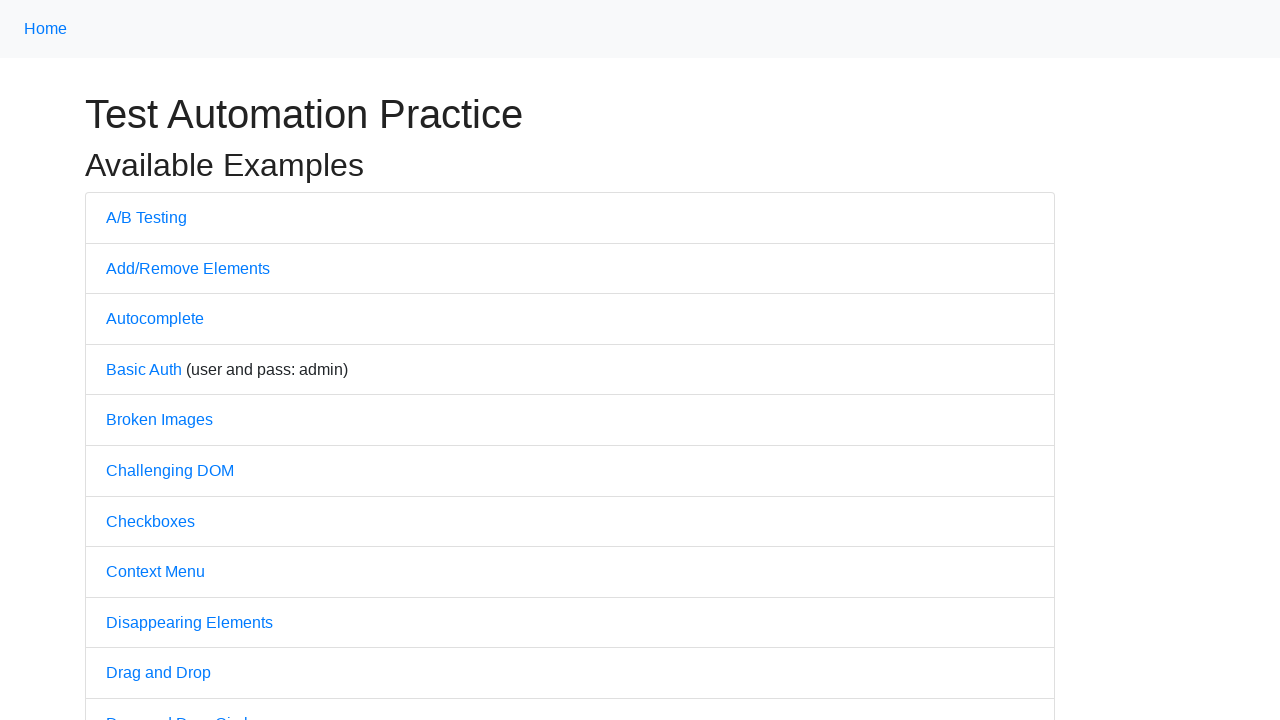

Clicked on 'A/B Testing' link at (146, 217) on text=A/B Testing
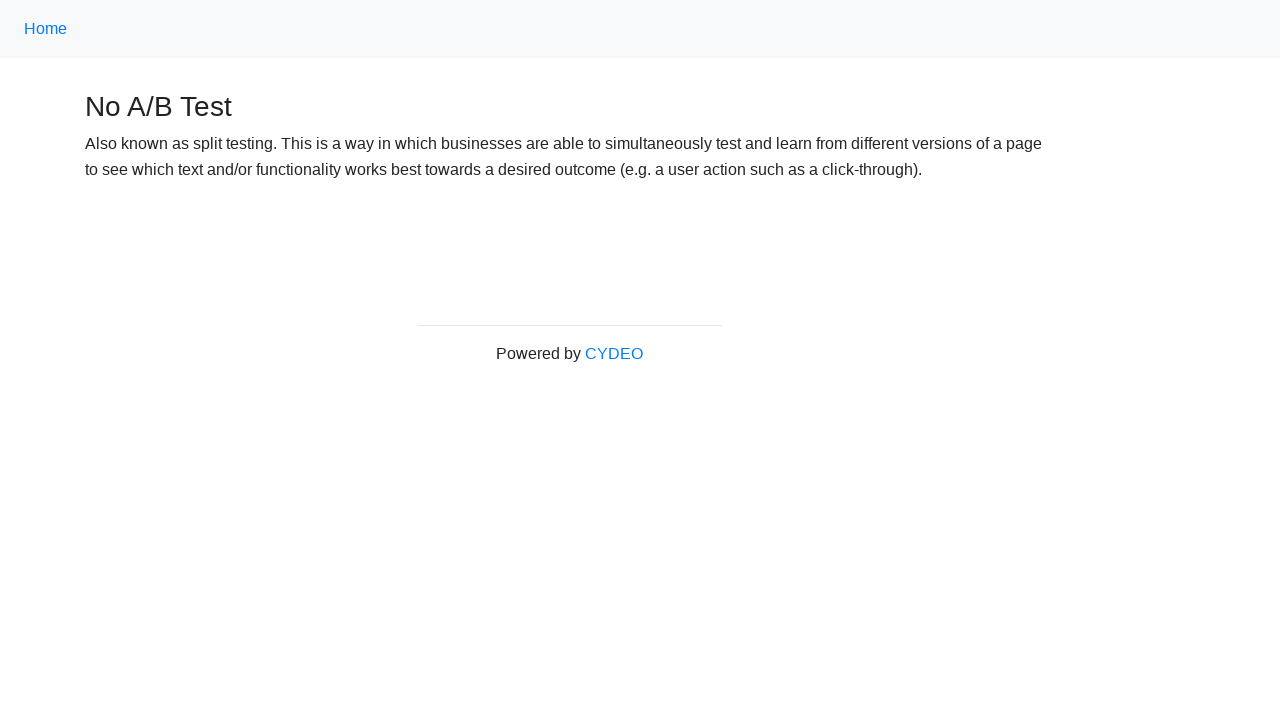

Verified page title is 'No A/B Test'
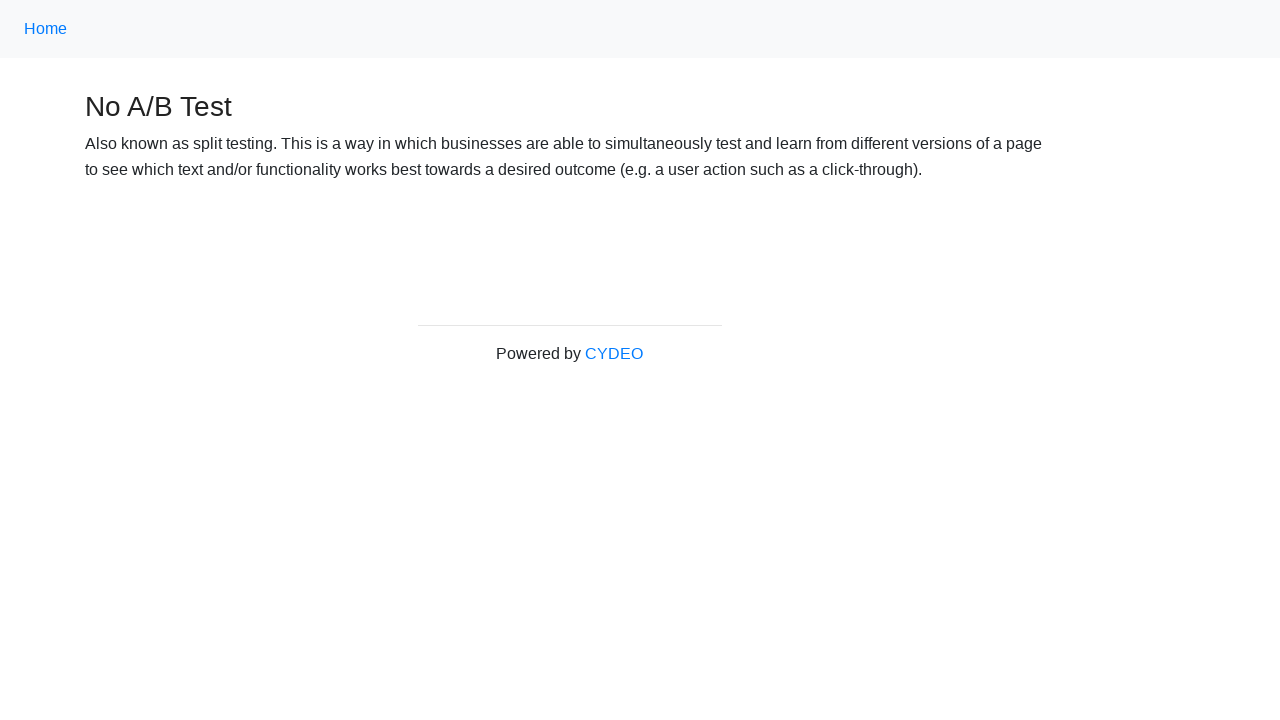

Navigated back to home page
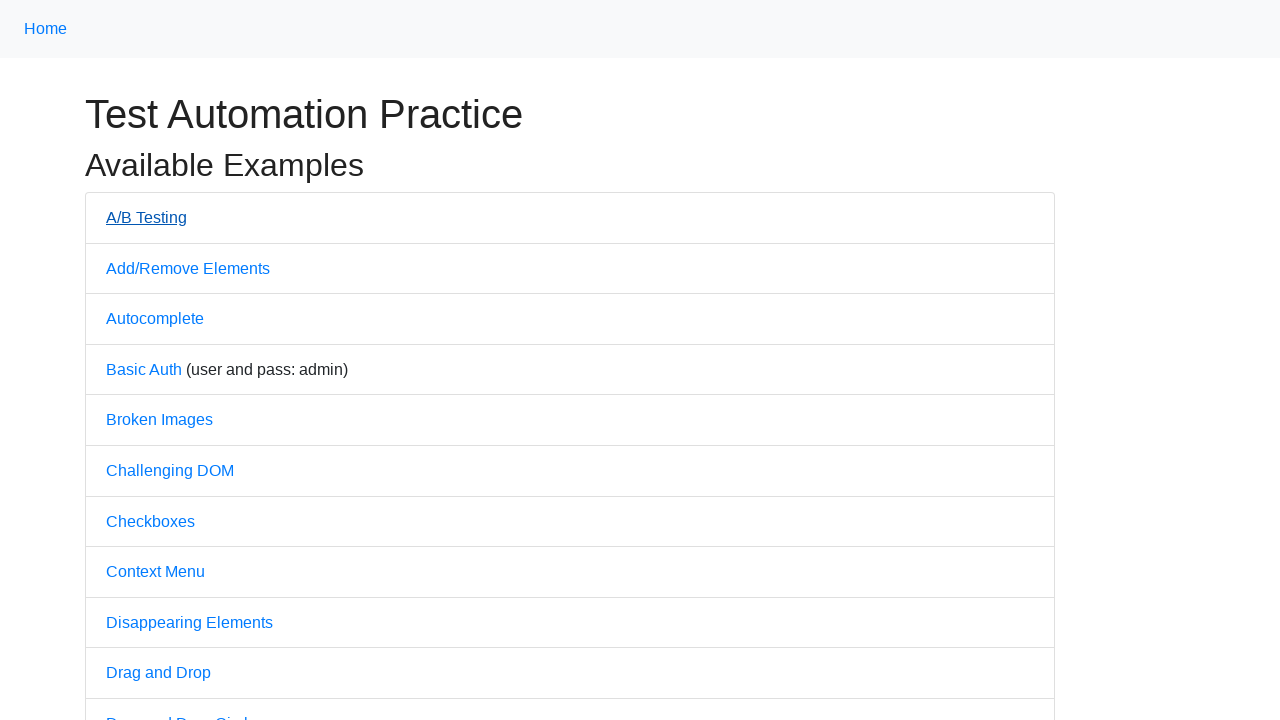

Verified home page title is 'Practice'
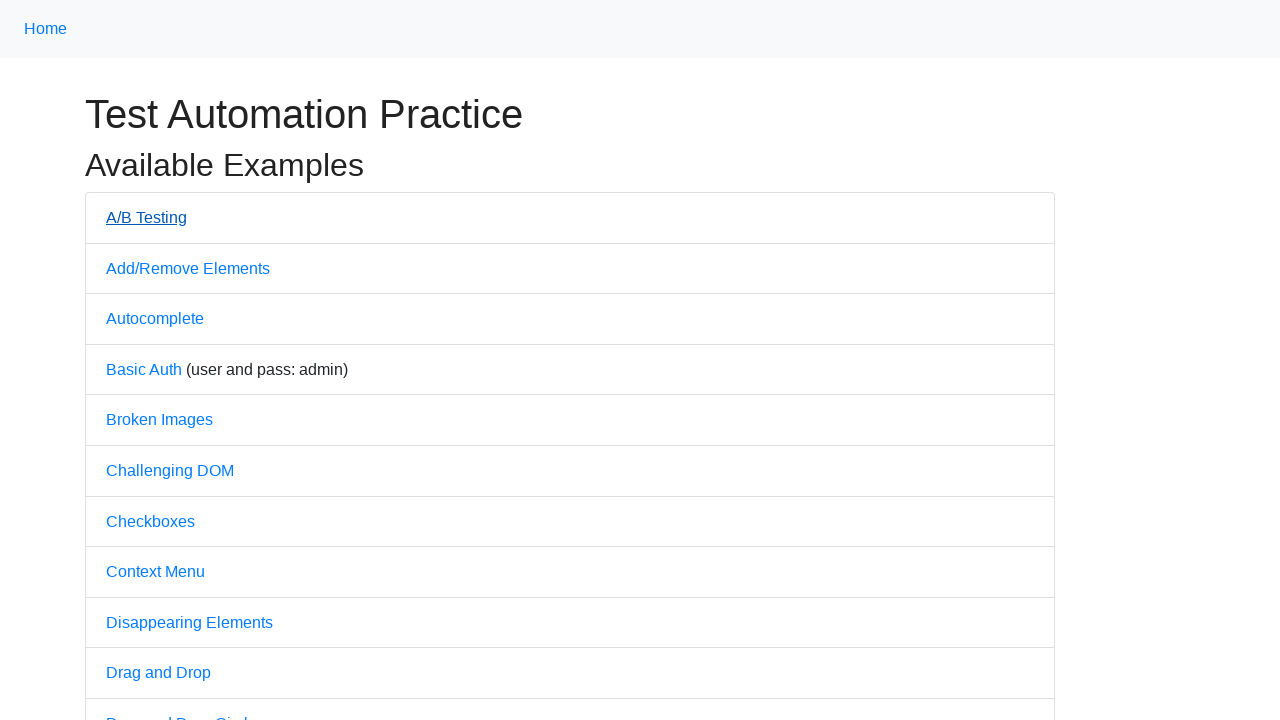

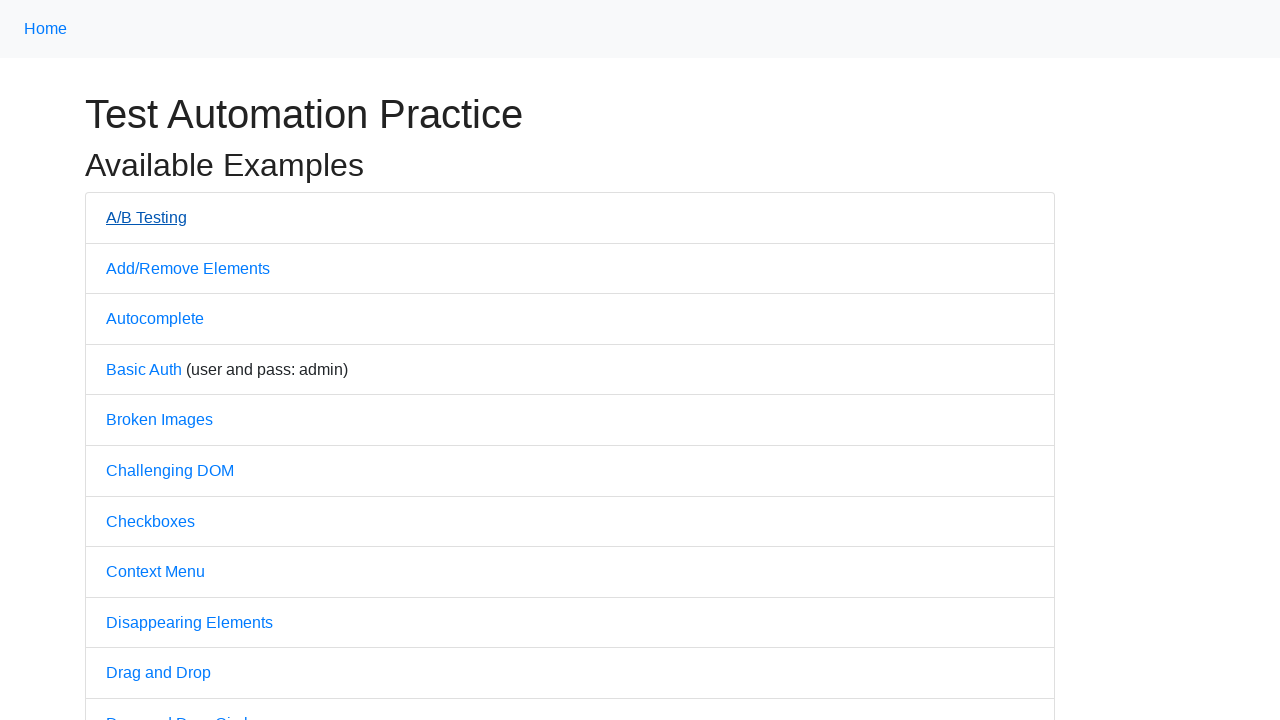